Tests a form submission by filling first name, last name, selecting a radio button, checking a checkbox, selecting from a dropdown, and interacting with a date picker on a public test form site.

Starting URL: https://formy-project.herokuapp.com/form

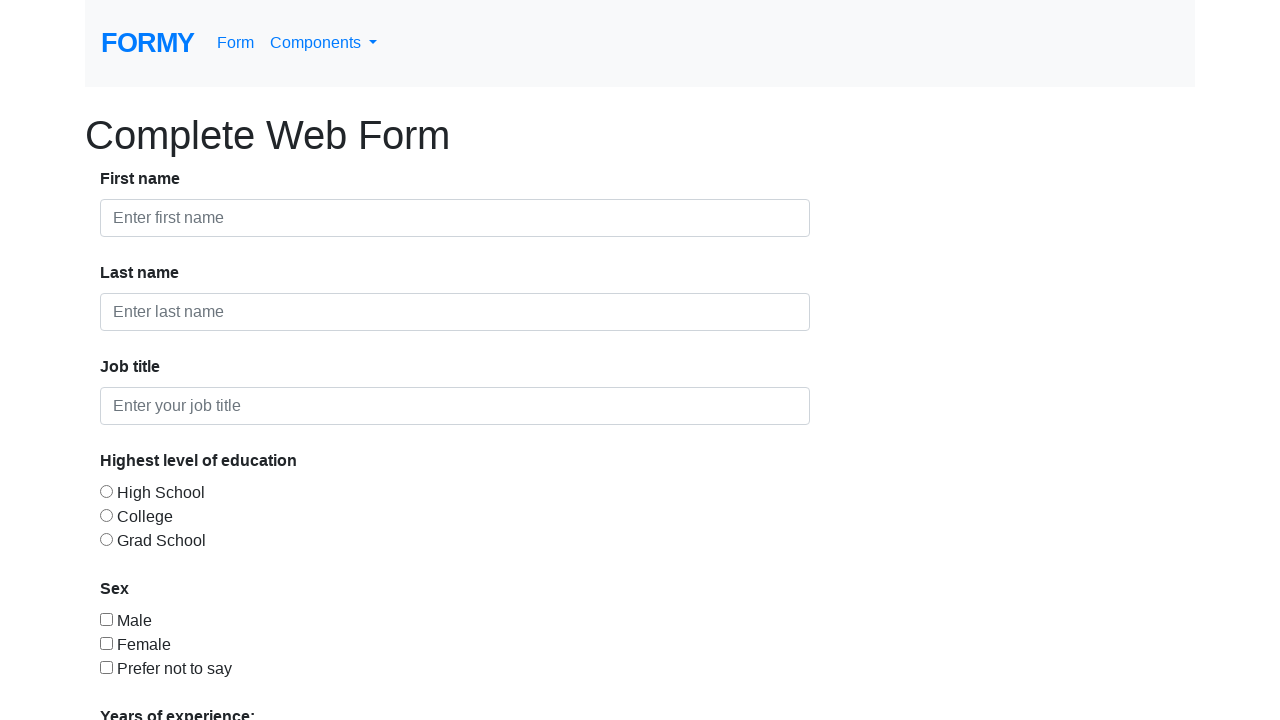

Filled first name field with 'Ravi' on #first-name
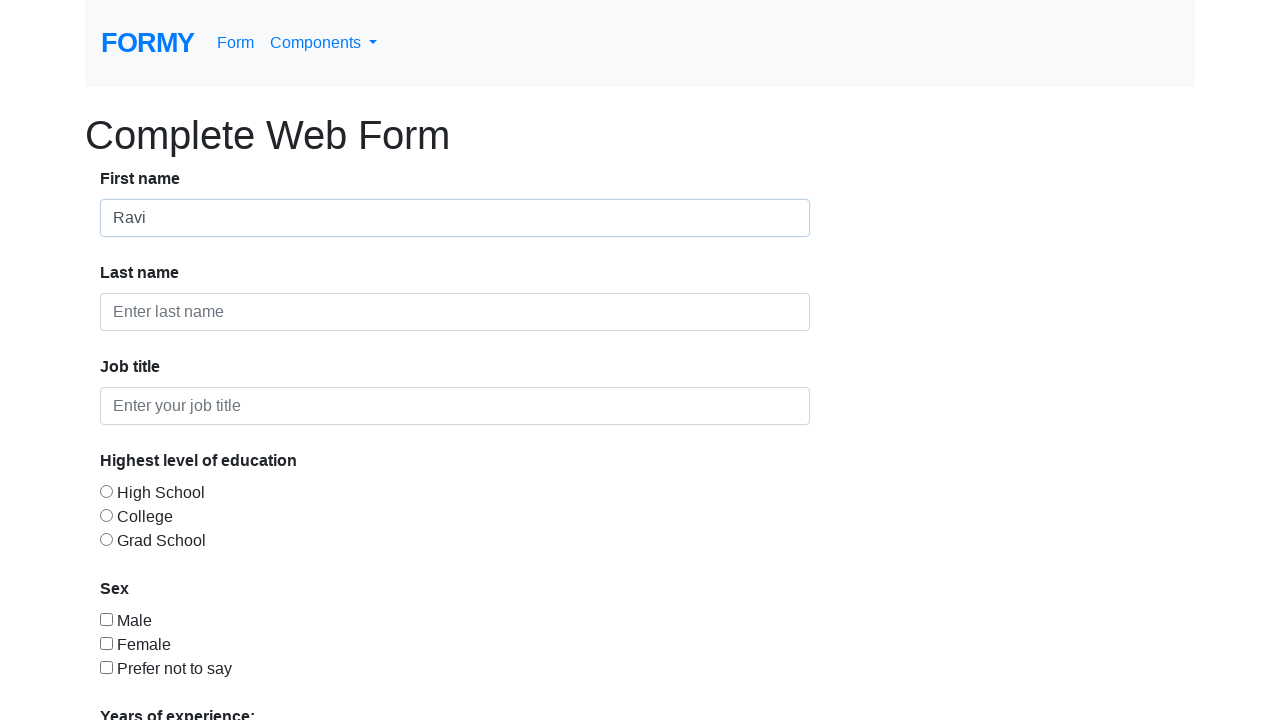

Filled last name field with 'Gajul' on #last-name
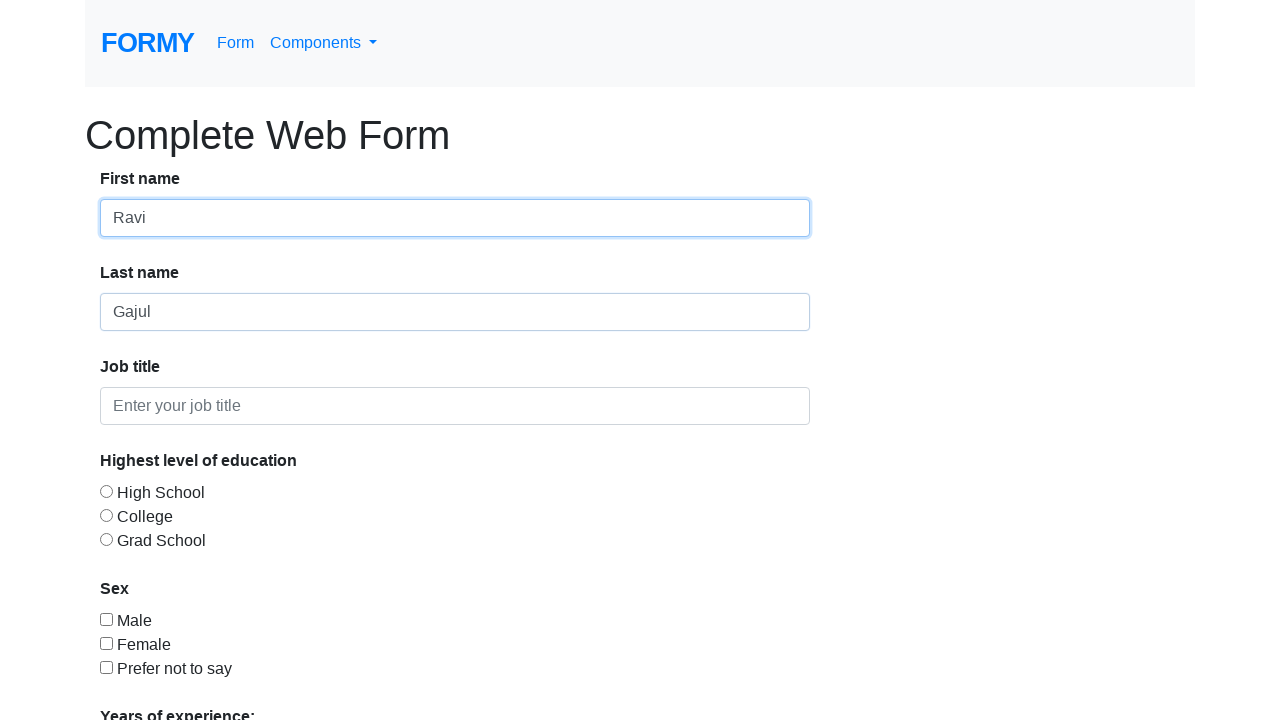

Clicked radio button option 2 at (106, 515) on #radio-button-2
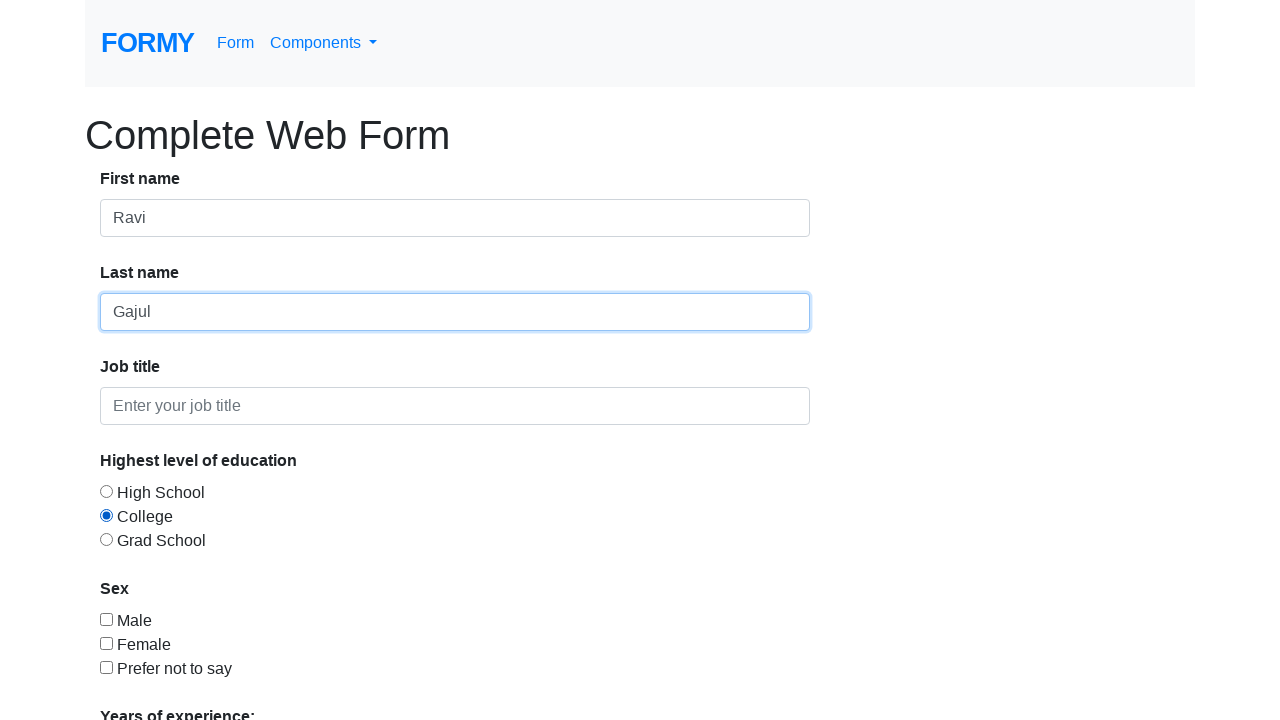

Clicked checkbox option 2 at (106, 643) on #checkbox-2
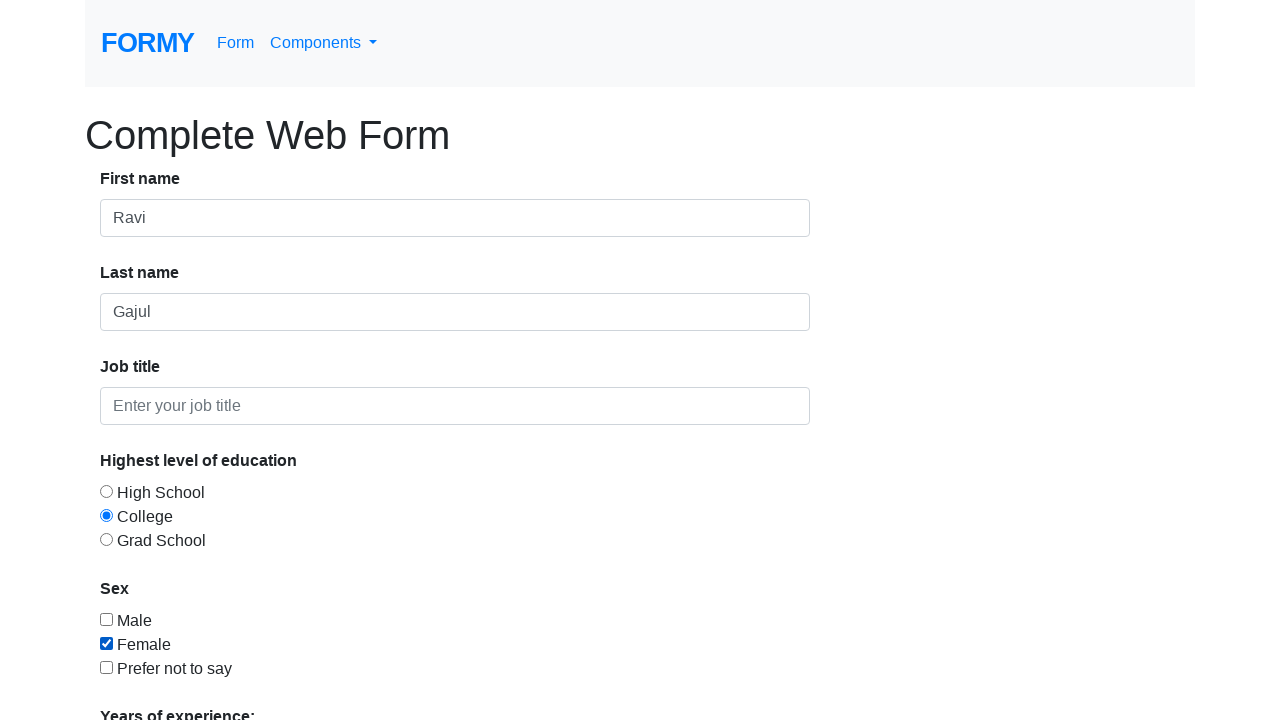

Selected '0-1' from dropdown menu on #select-menu
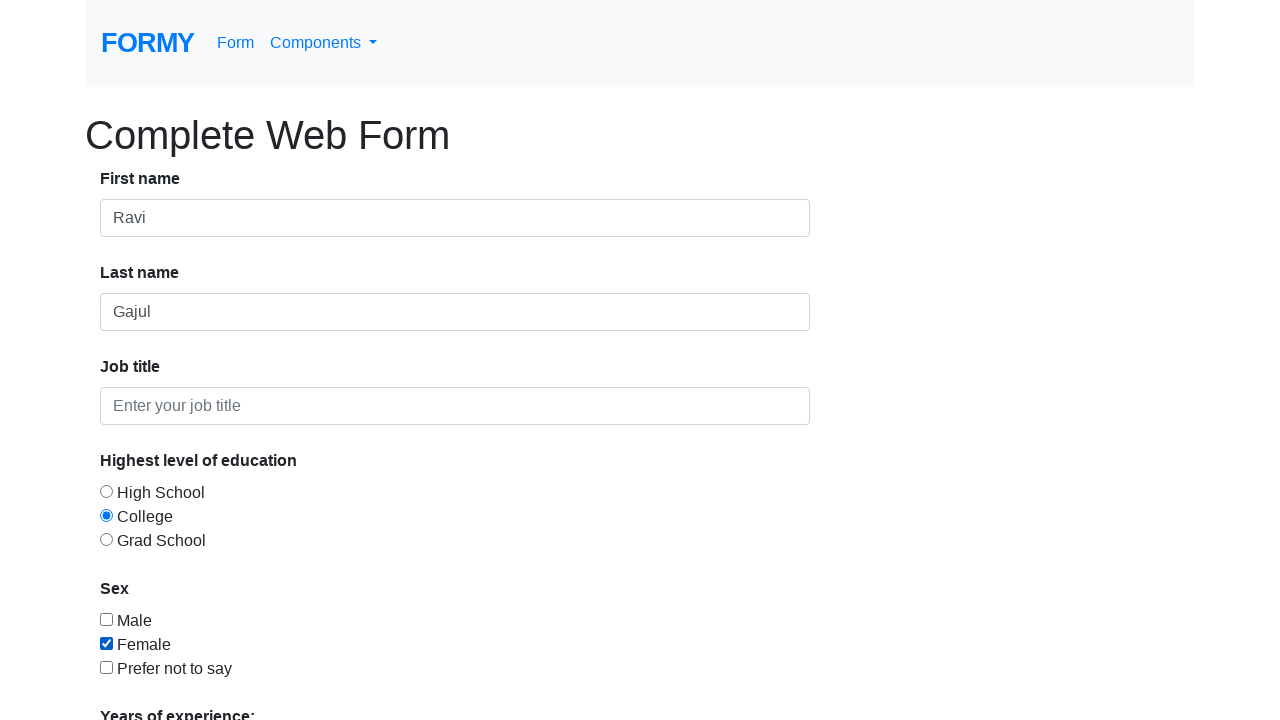

Selected 4th option (index 3) from dropdown menu on #select-menu
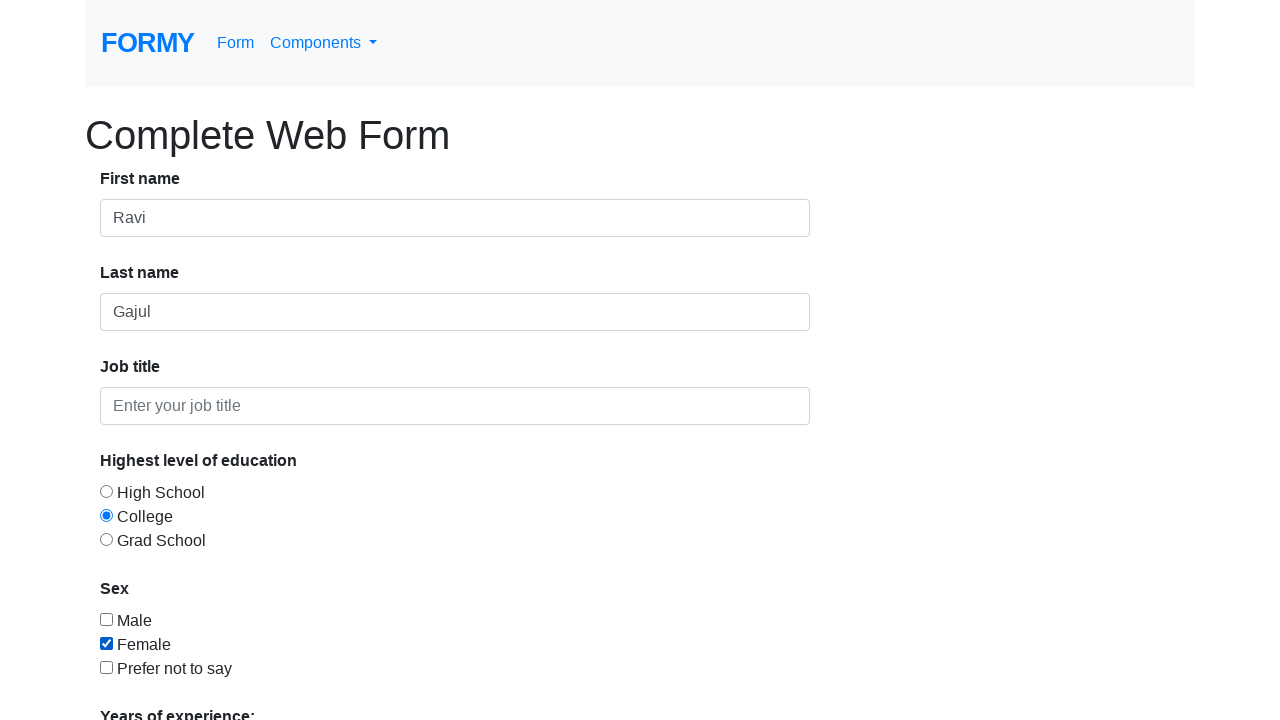

Opened date picker at (270, 613) on #datepicker
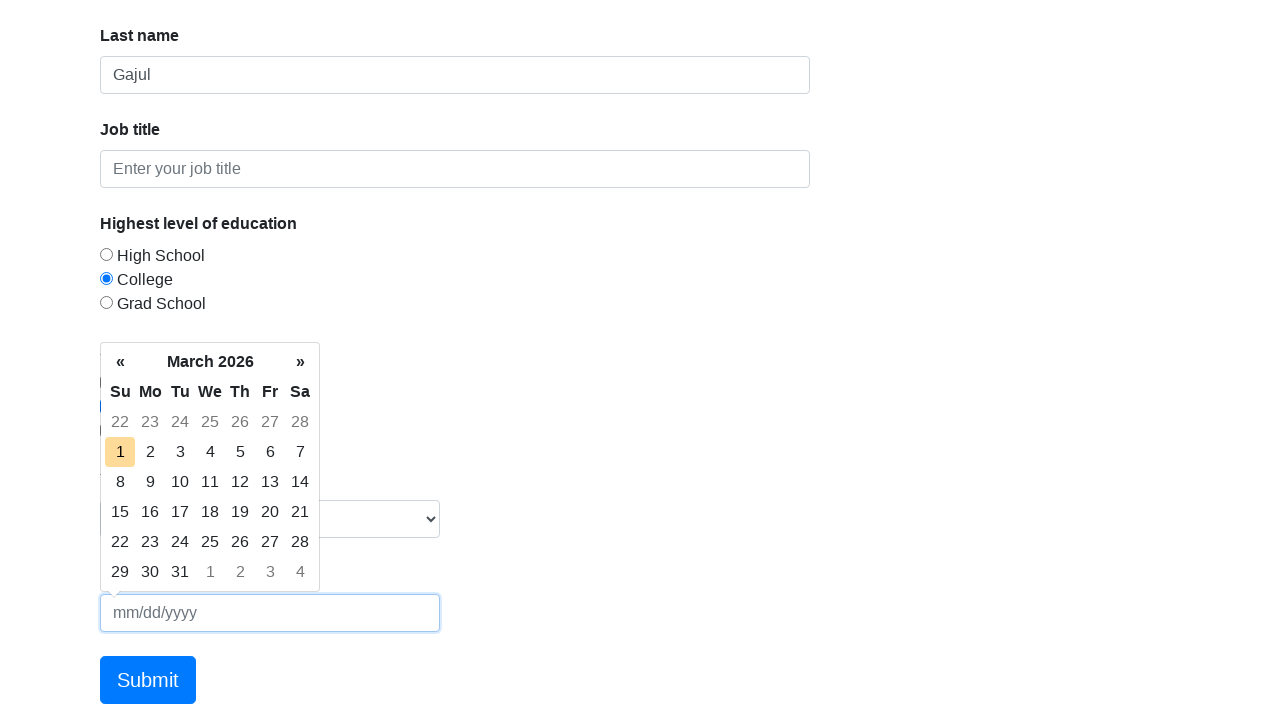

Clicked previous month button in date picker at (120, 362) on xpath=//table/thead/tr[2]/th[1]
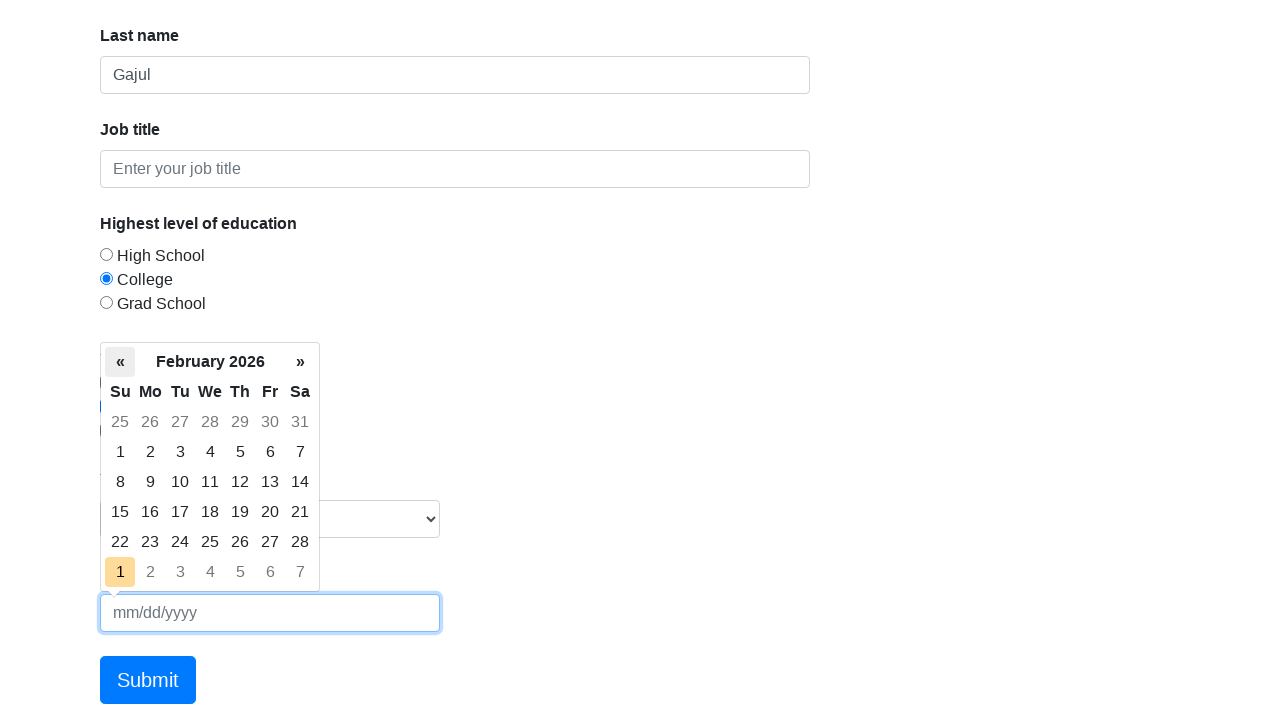

Navigated back to form page
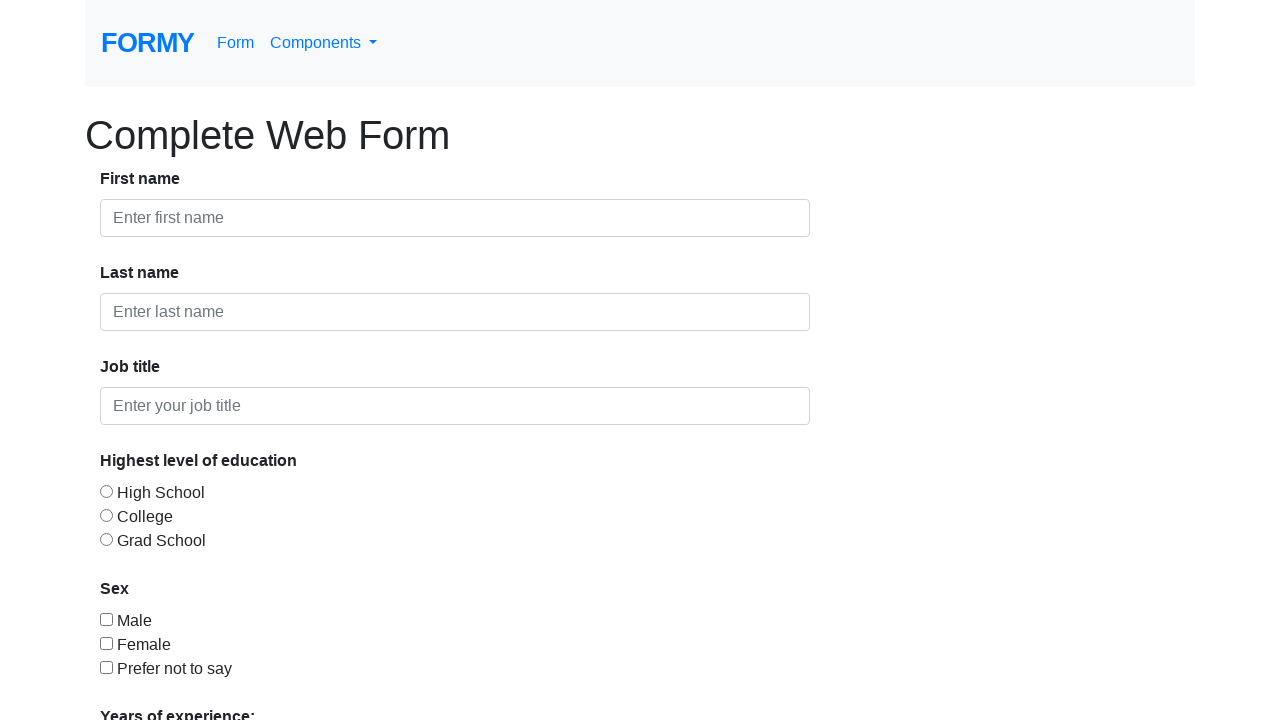

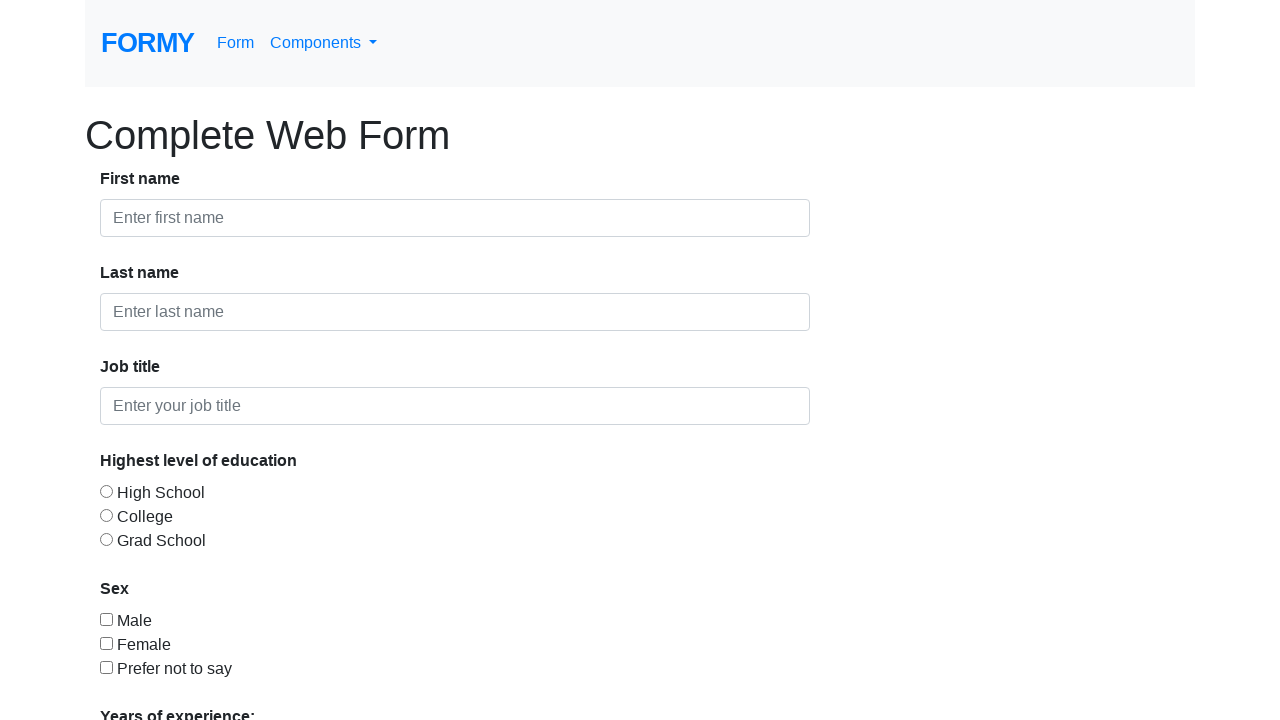